Tests hover functionality on a text field element by hovering over it and verifying that a tooltip appears with the expected text "You hovered over the text field"

Starting URL: https://demoqa.com/tool-tips

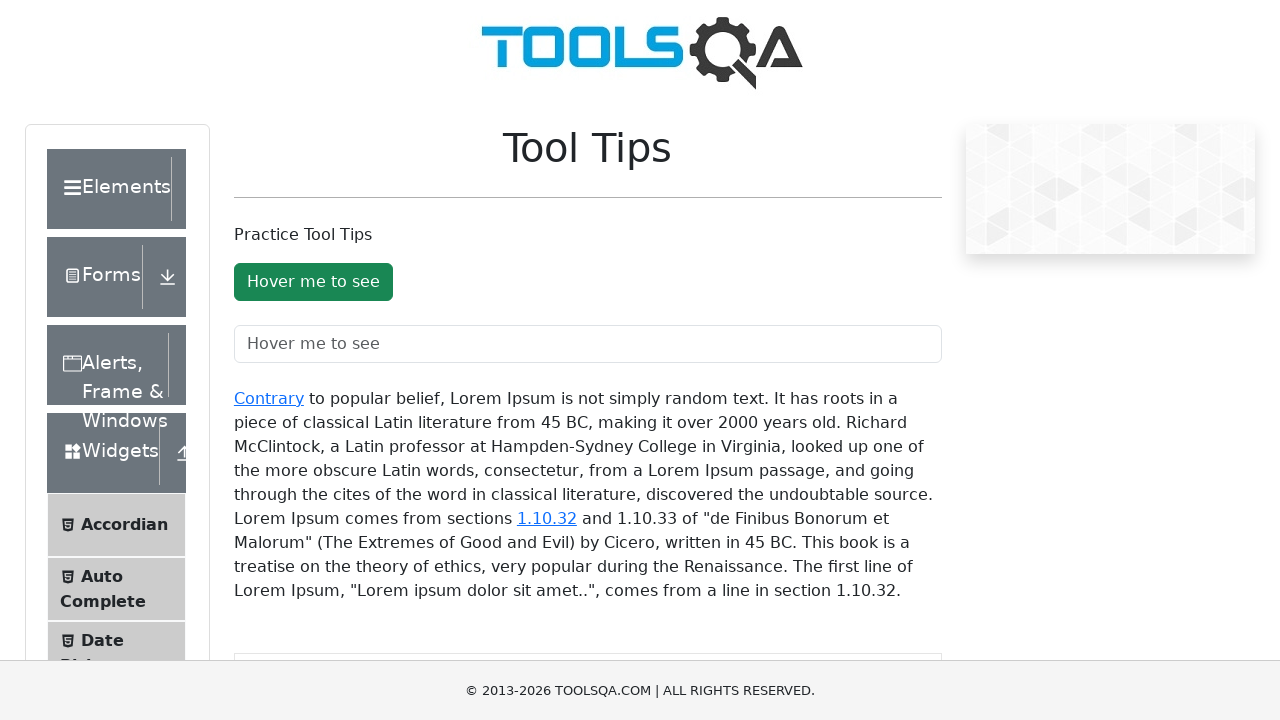

Hovered over the text field element at (588, 344) on #toolTipTextField
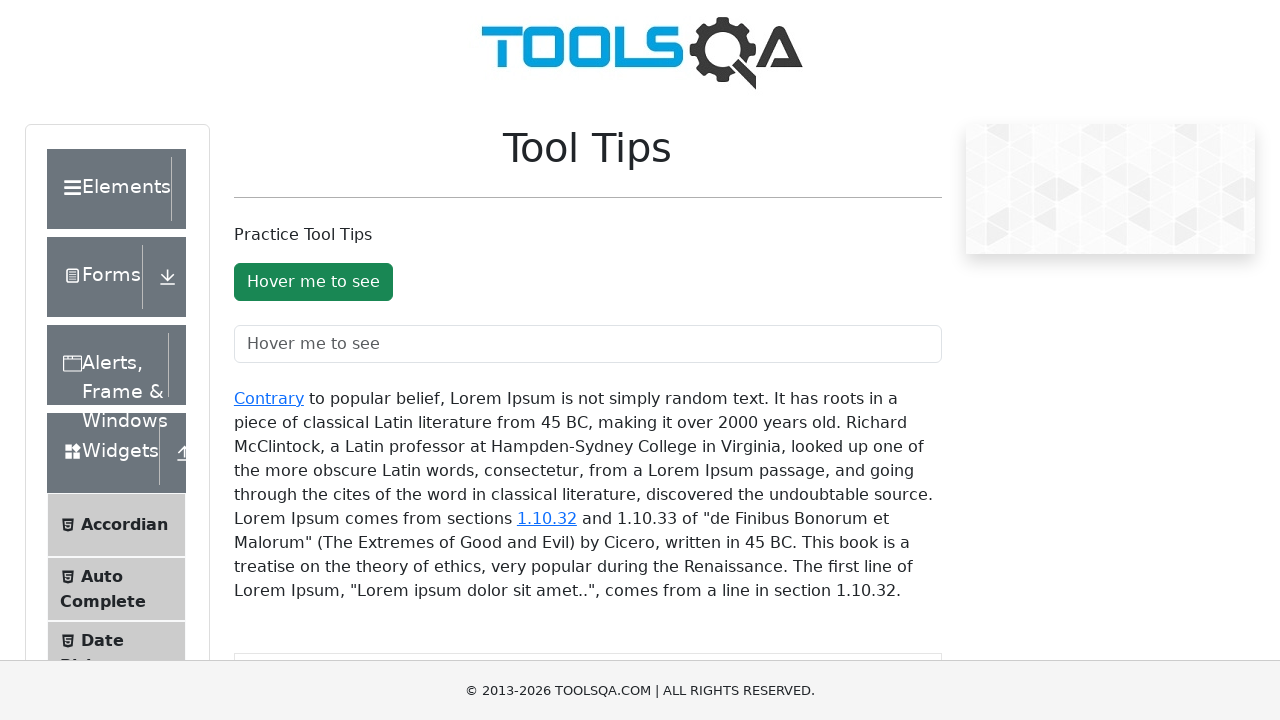

Tooltip appeared and is visible
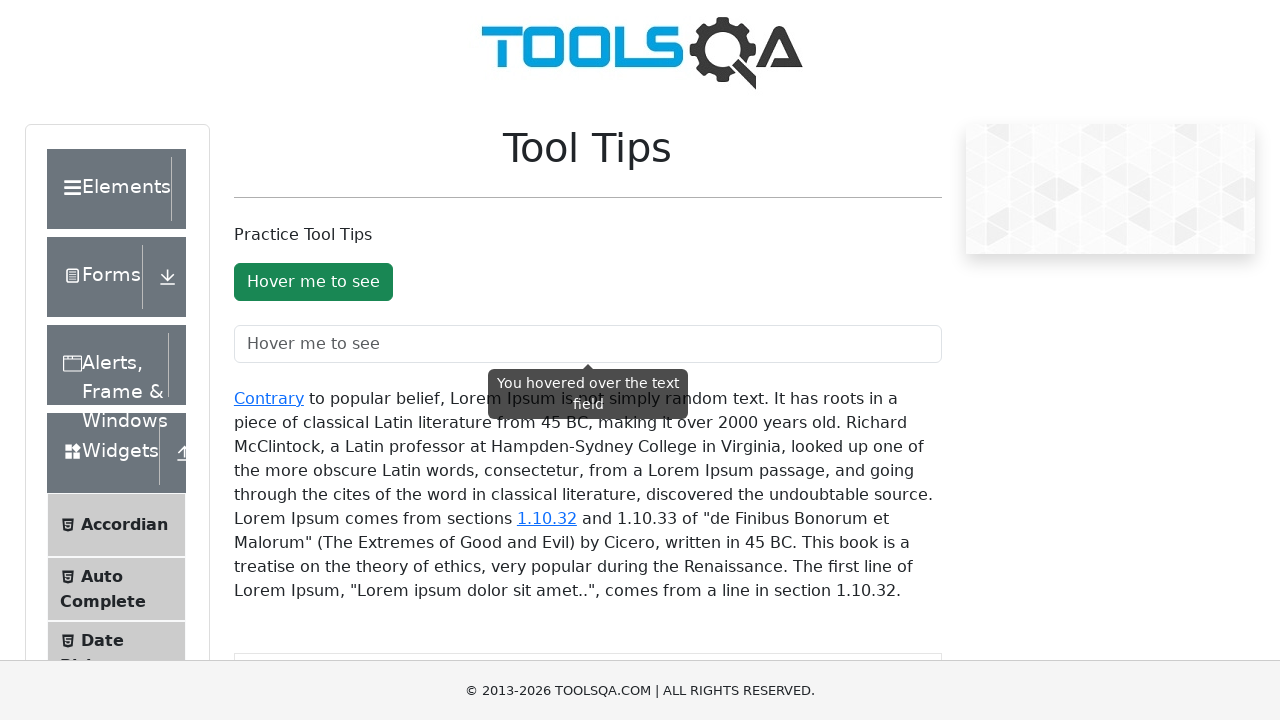

Retrieved tooltip text content
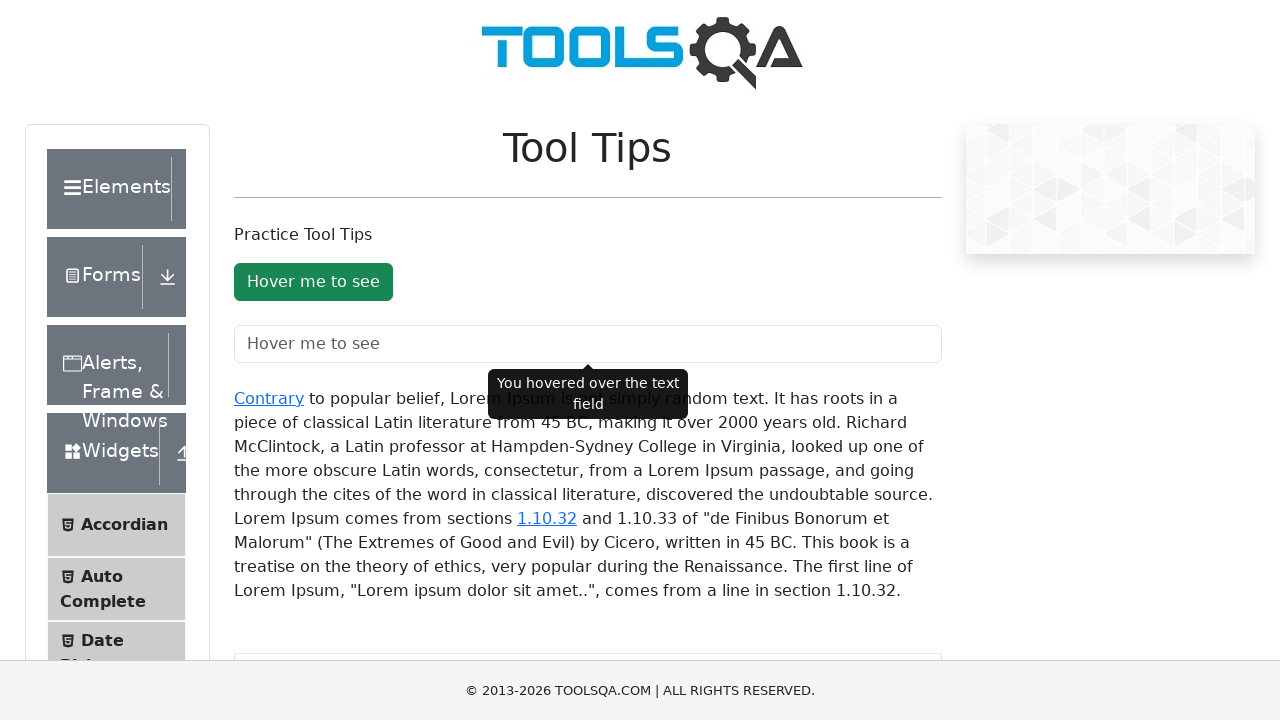

Verified tooltip text matches expected value 'You hovered over the text field'
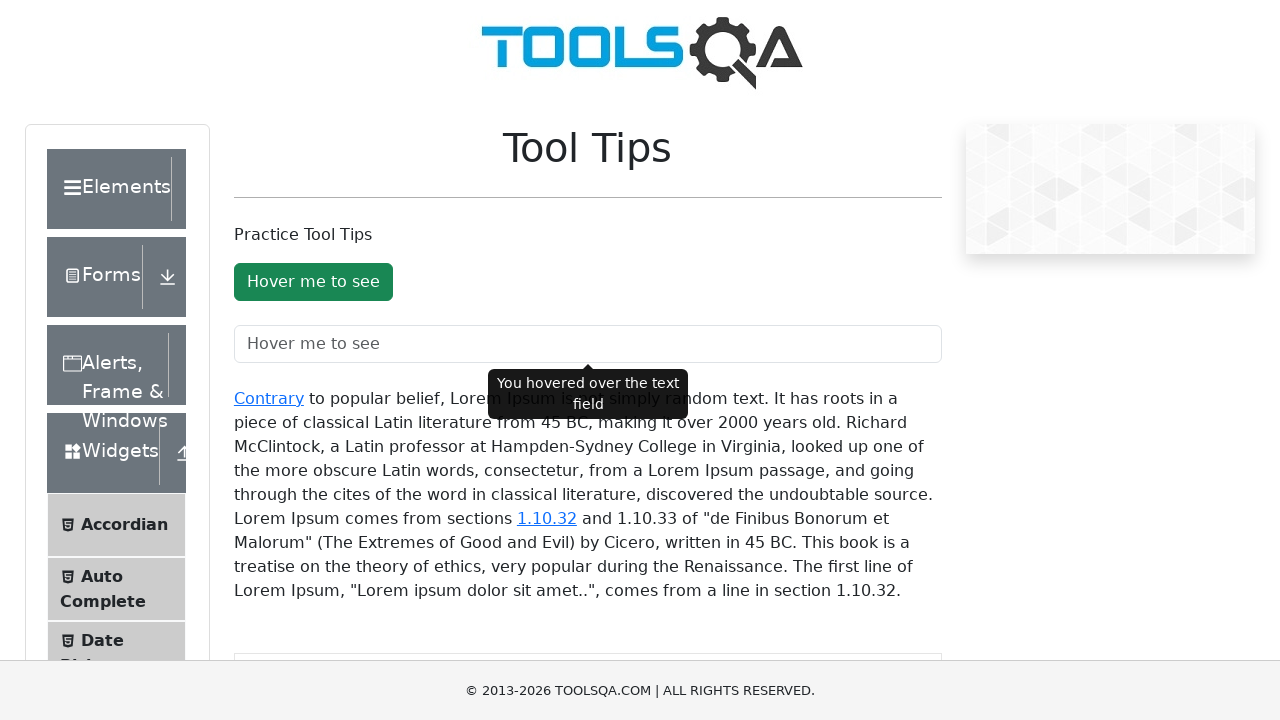

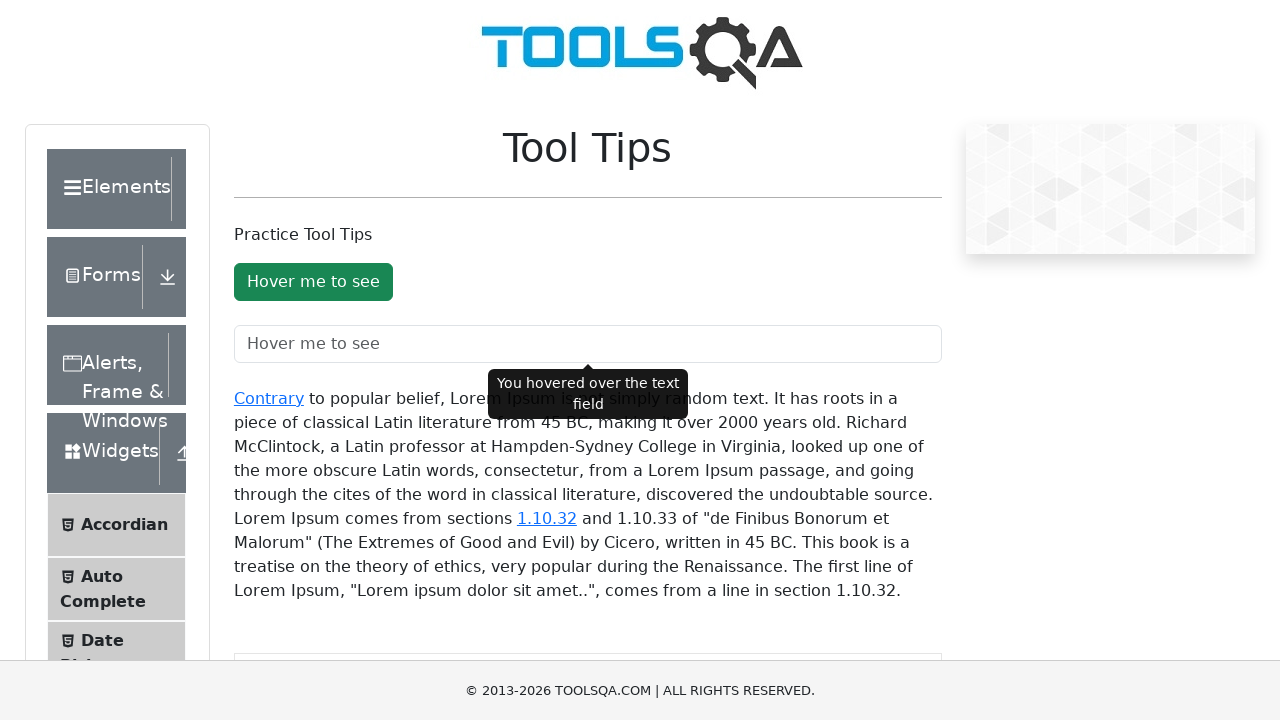